Tests clicking the WebDriver documentation link on the Selenium homepage to navigate to the documentation page.

Starting URL: https://www.selenium.dev

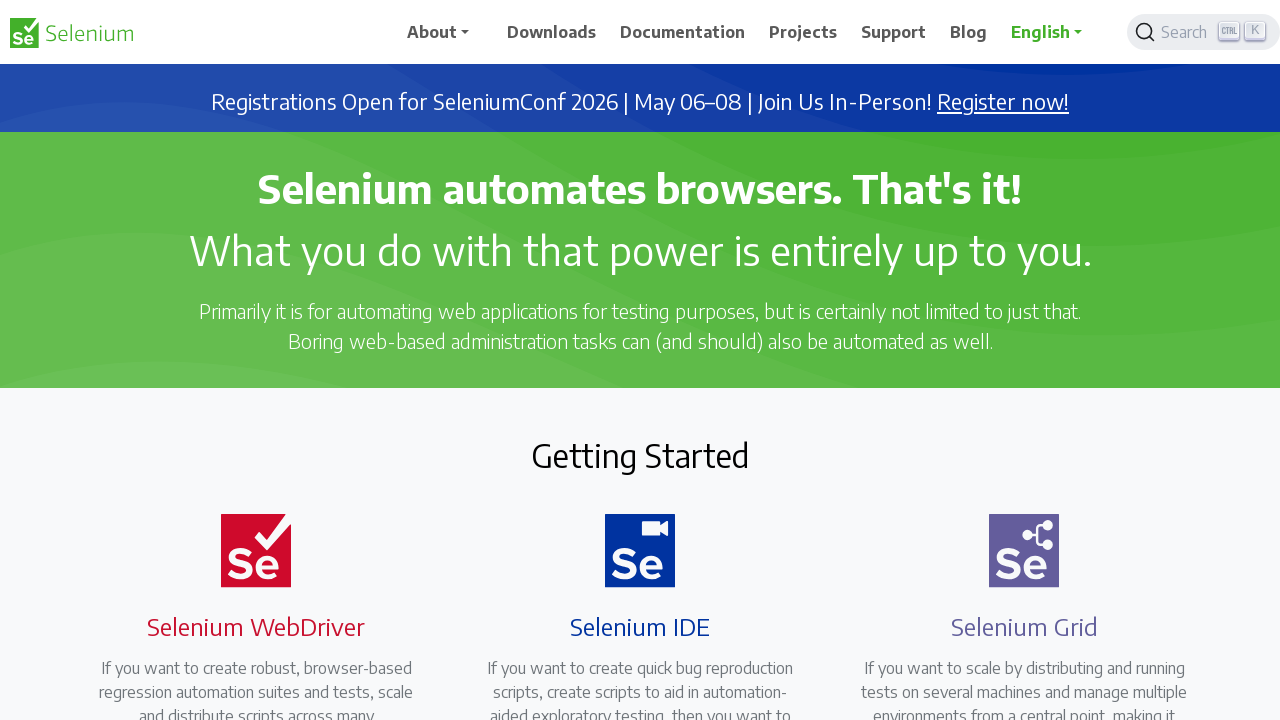

Clicked the WebDriver documentation link on the Selenium homepage at (244, 360) on a[href='/documentation/webdriver/']
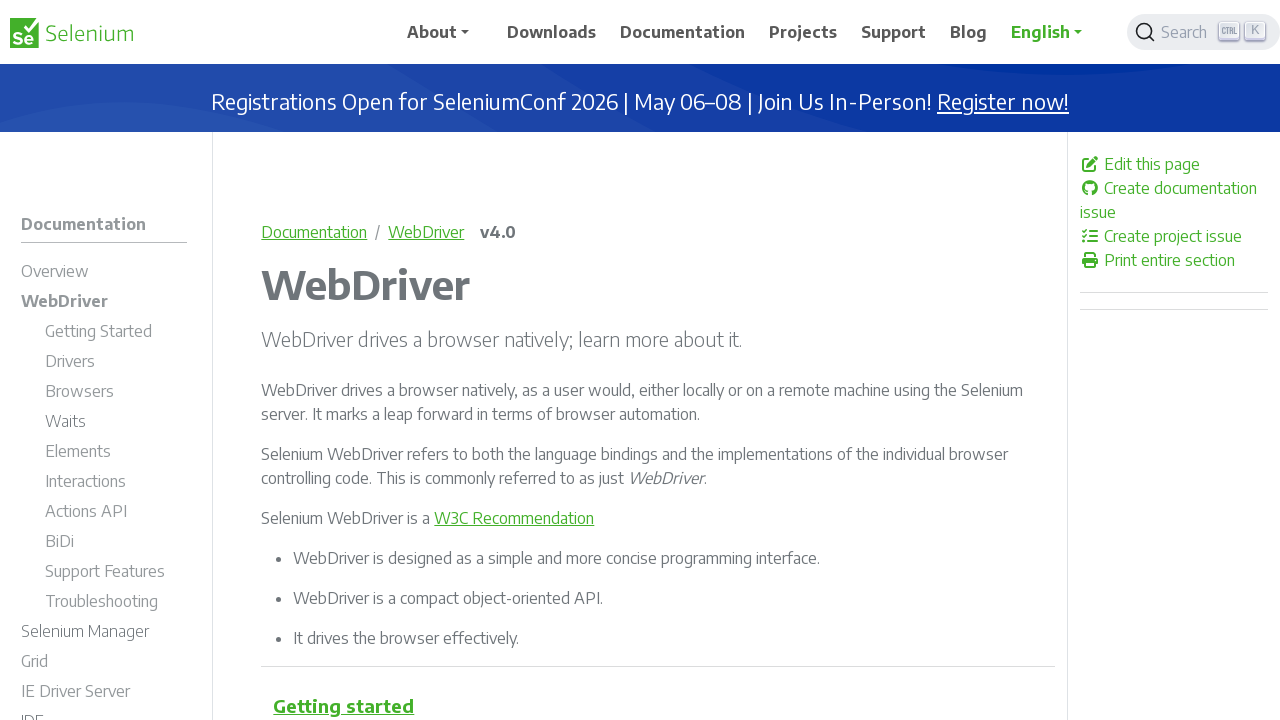

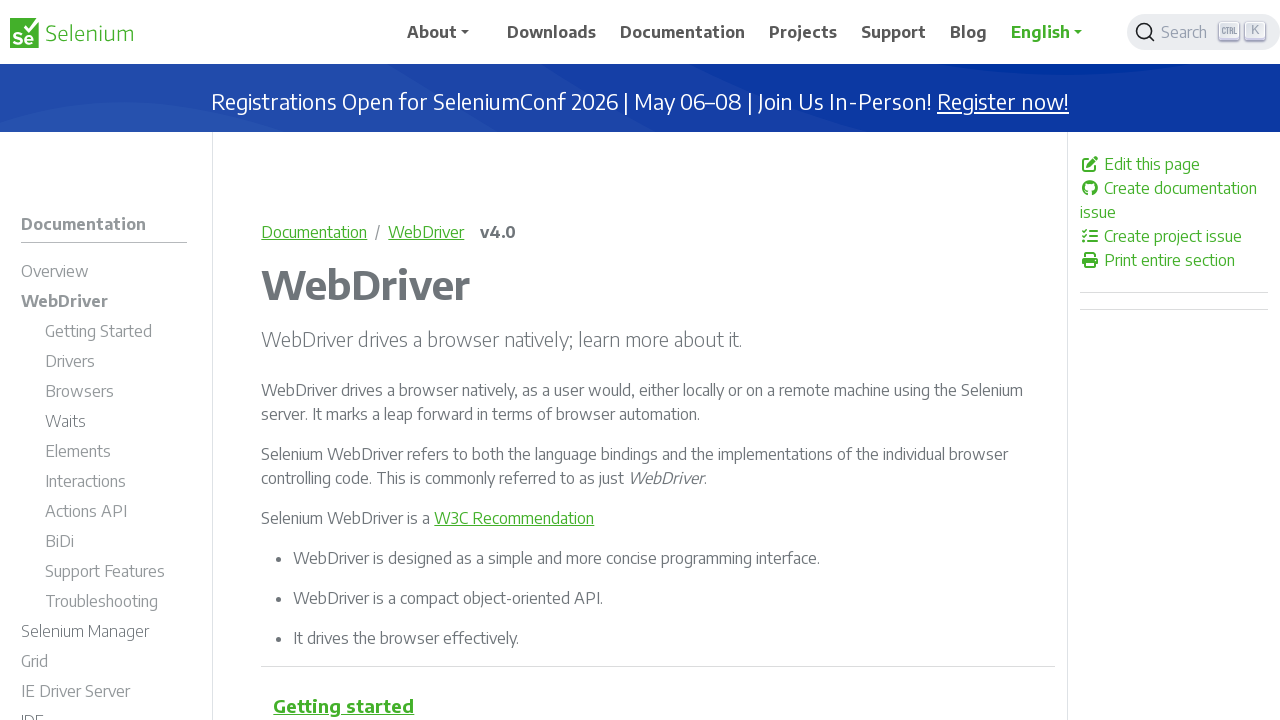